Tests the Weather.gov location search functionality by entering a zipcode and submitting the search to navigate to local forecast results.

Starting URL: http://weather.gov/

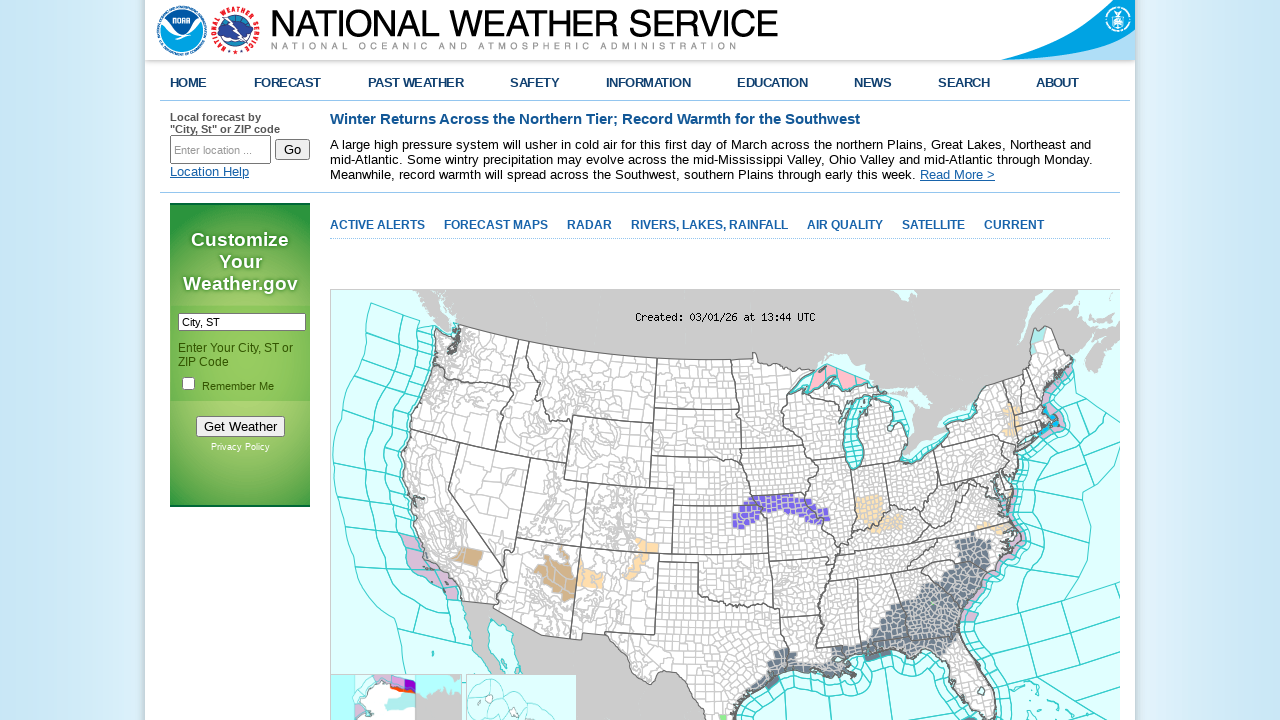

Clicked on location search input field to focus it at (220, 150) on input[name='inputstring']
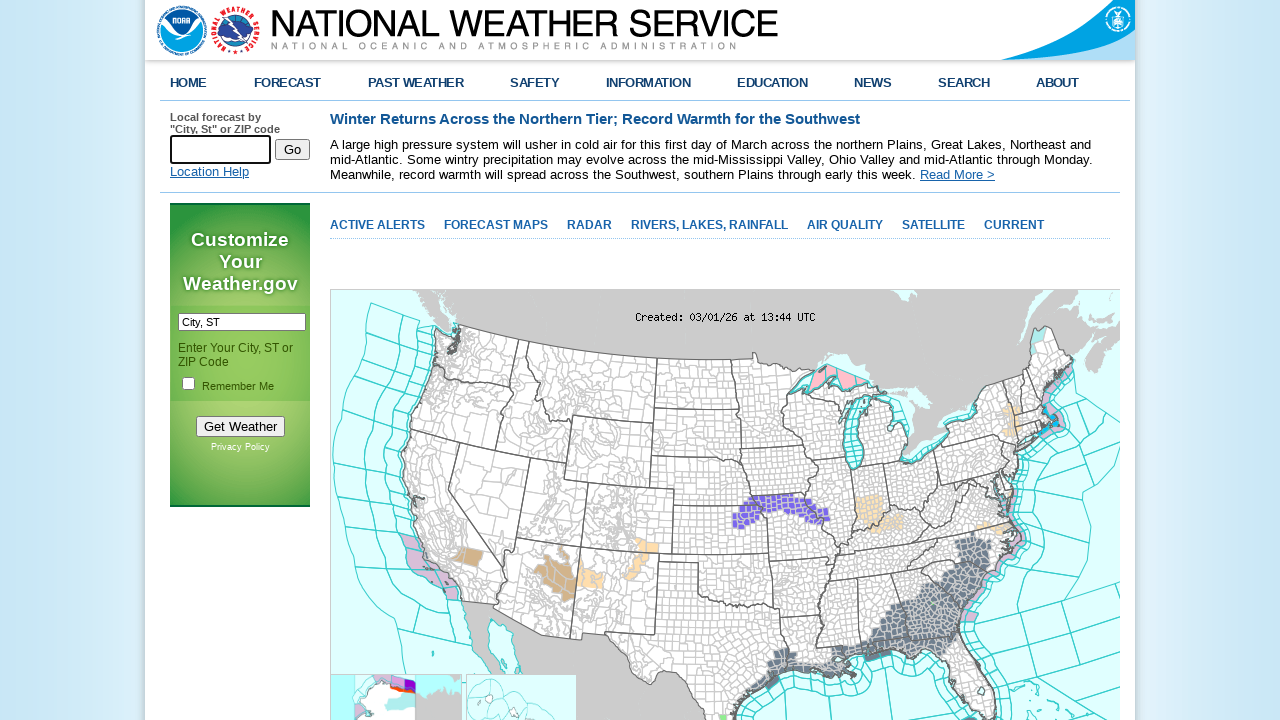

Entered zipcode '90210' in the search field on input[name='inputstring']
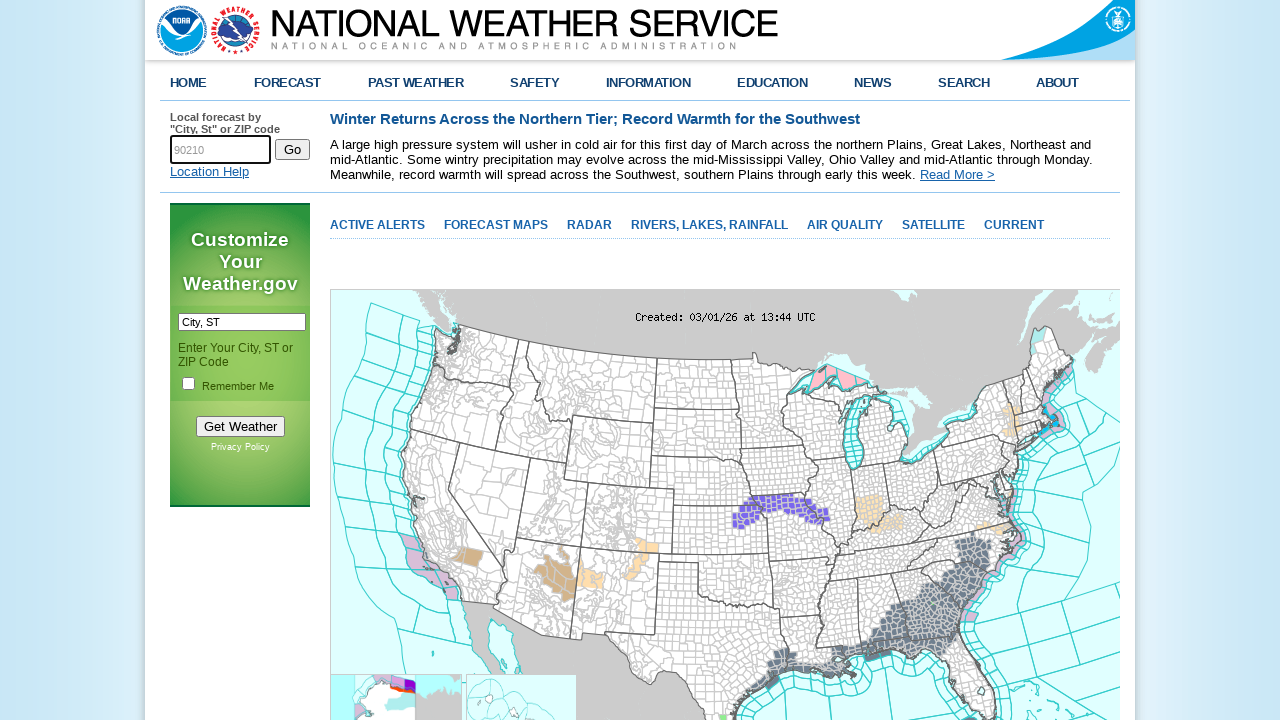

Waited for autocomplete suggestions to appear
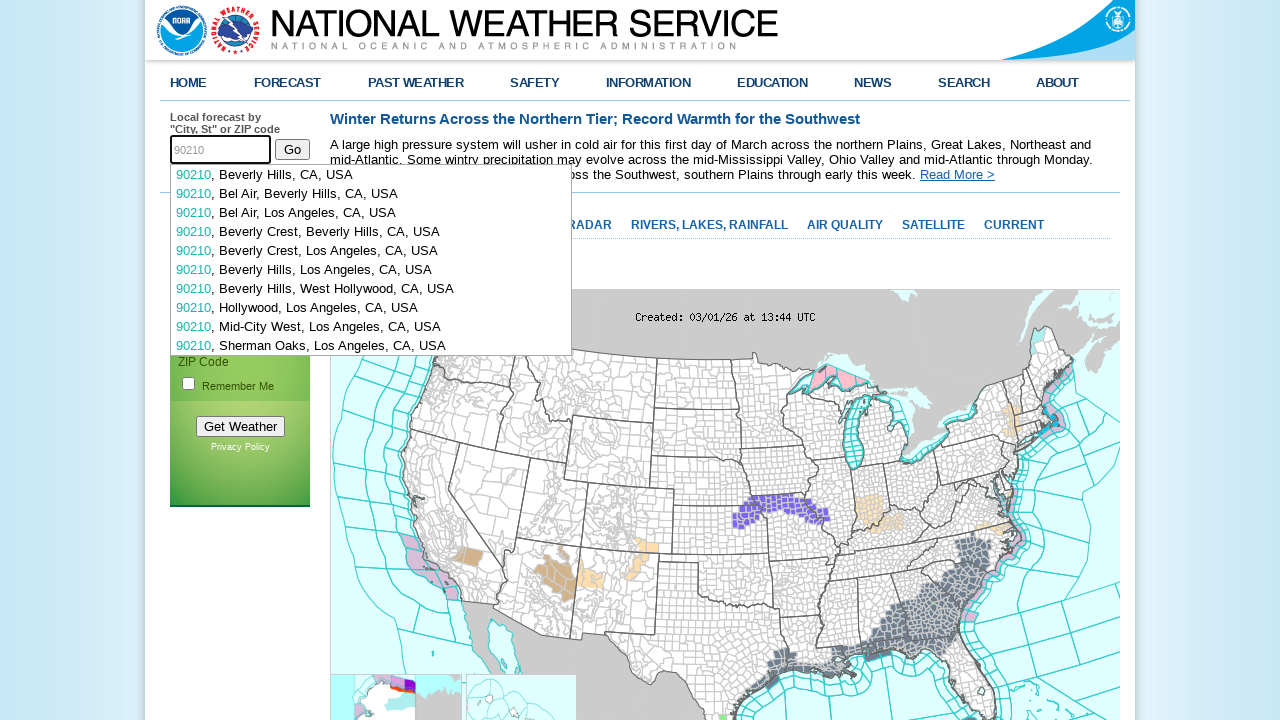

Clicked search button to submit zipcode query at (292, 149) on input[name='btnSearch']
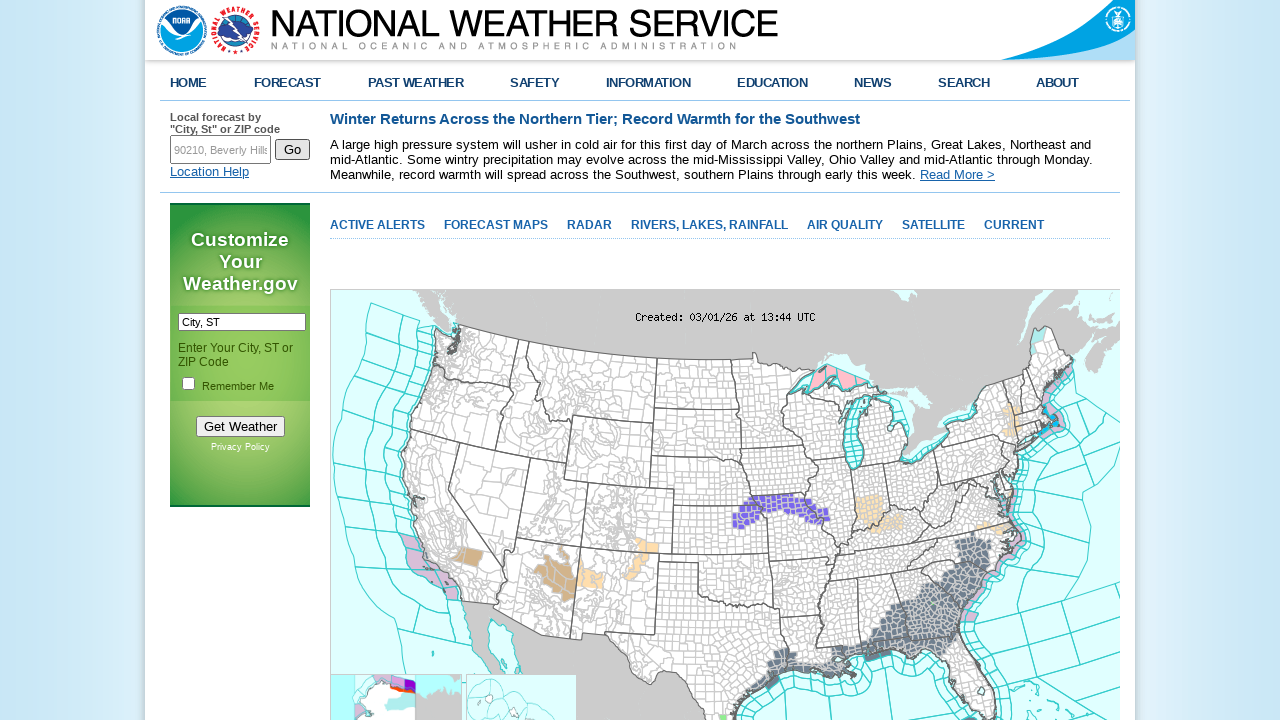

Forecast results page loaded successfully
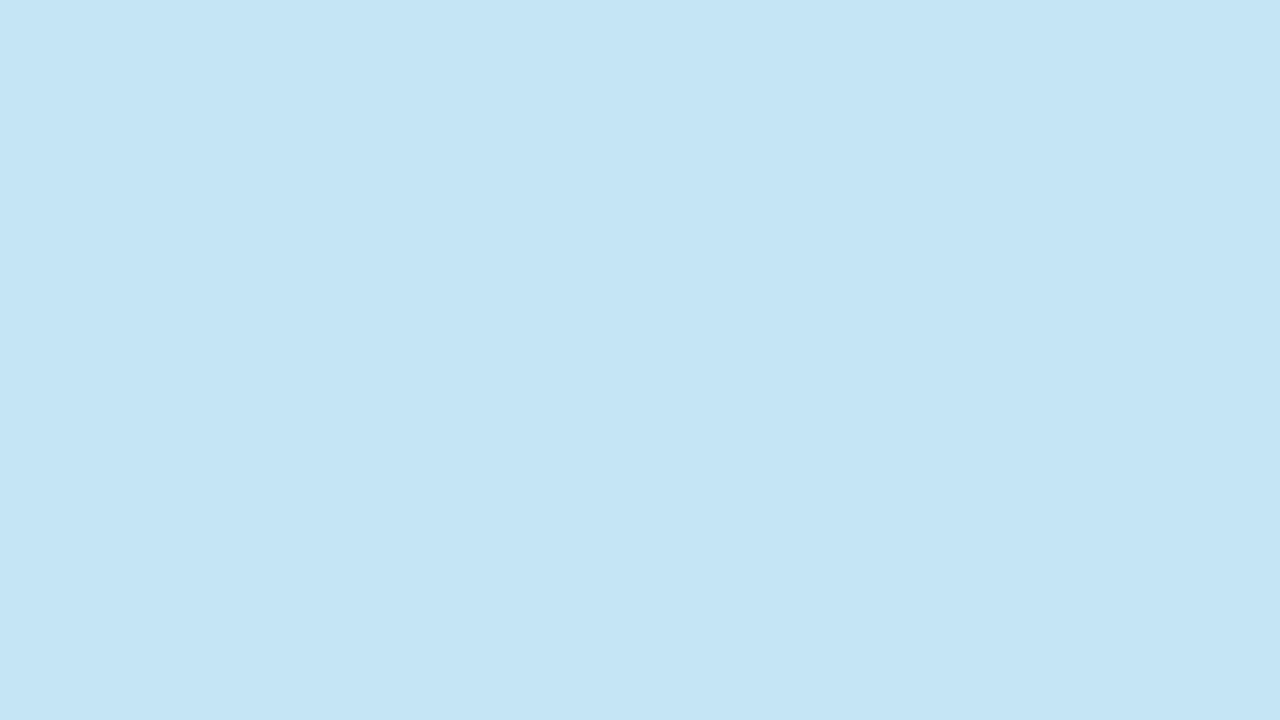

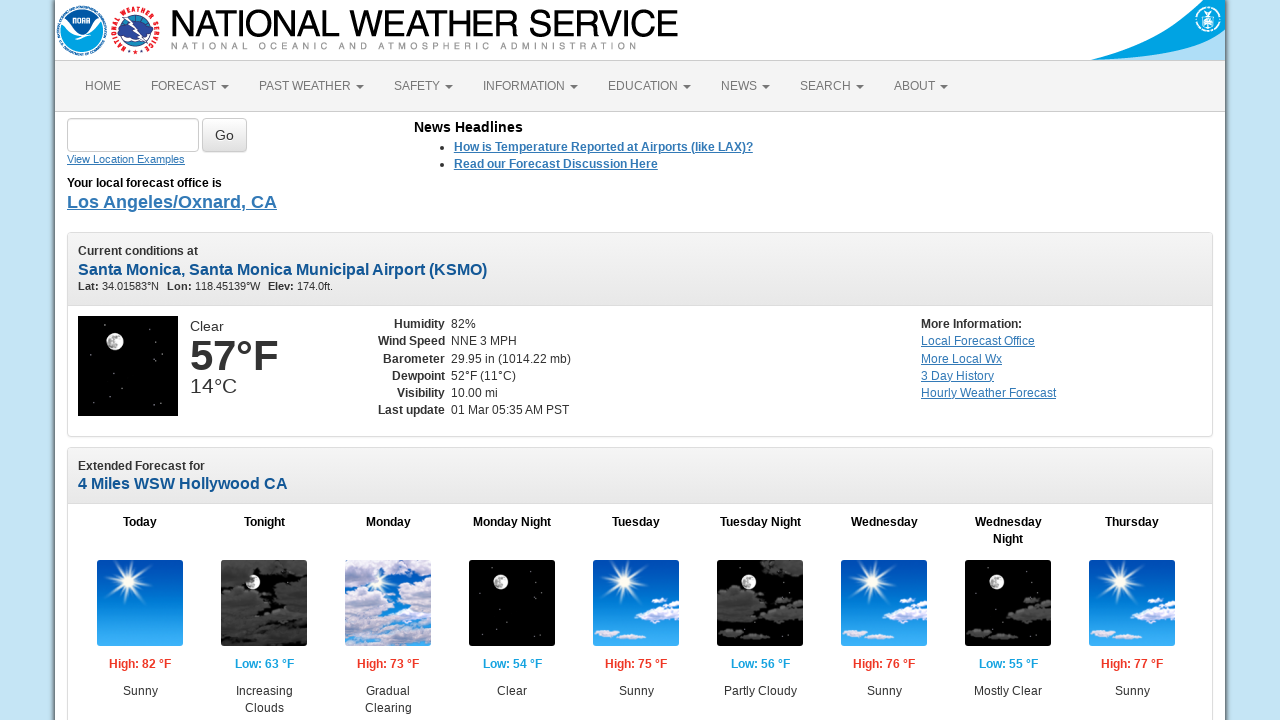